Tests hover interactions by navigating to Hovers section and hovering over each user avatar to reveal the hidden user information text.

Starting URL: https://the-internet.herokuapp.com/

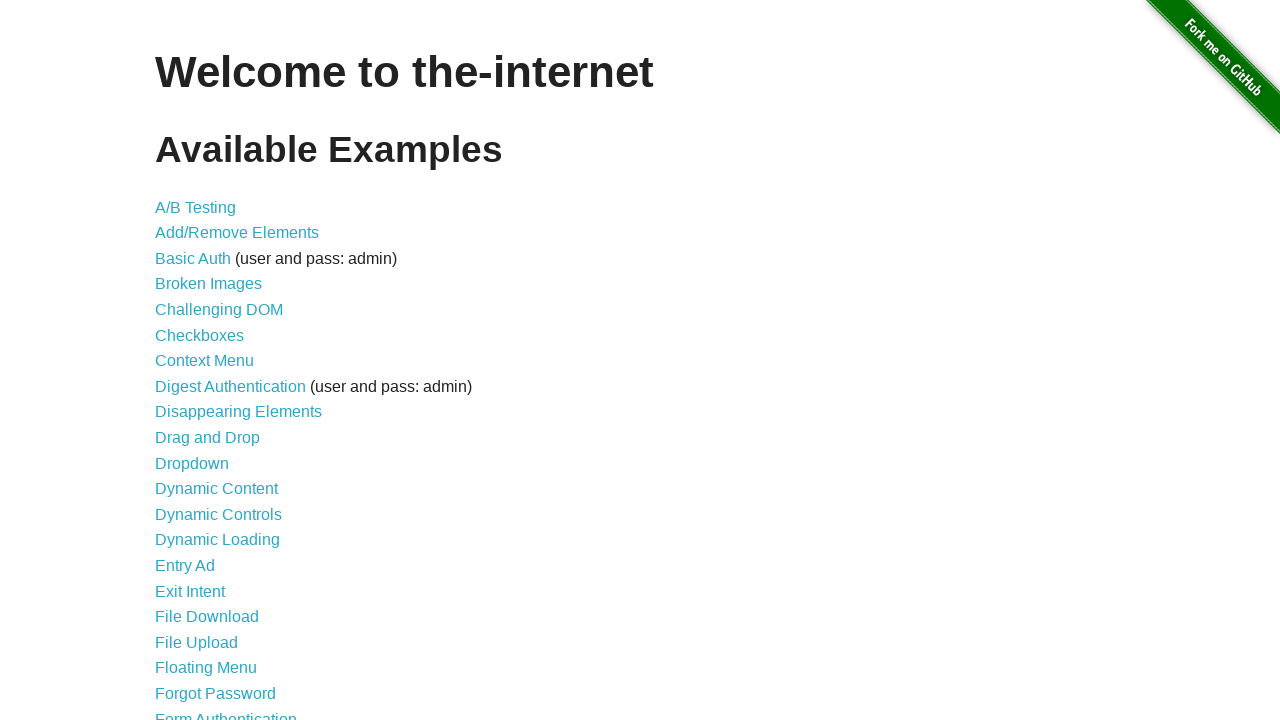

Clicked on 'Hovers' link to navigate to hover interactions section at (180, 360) on a:text('Hovers')
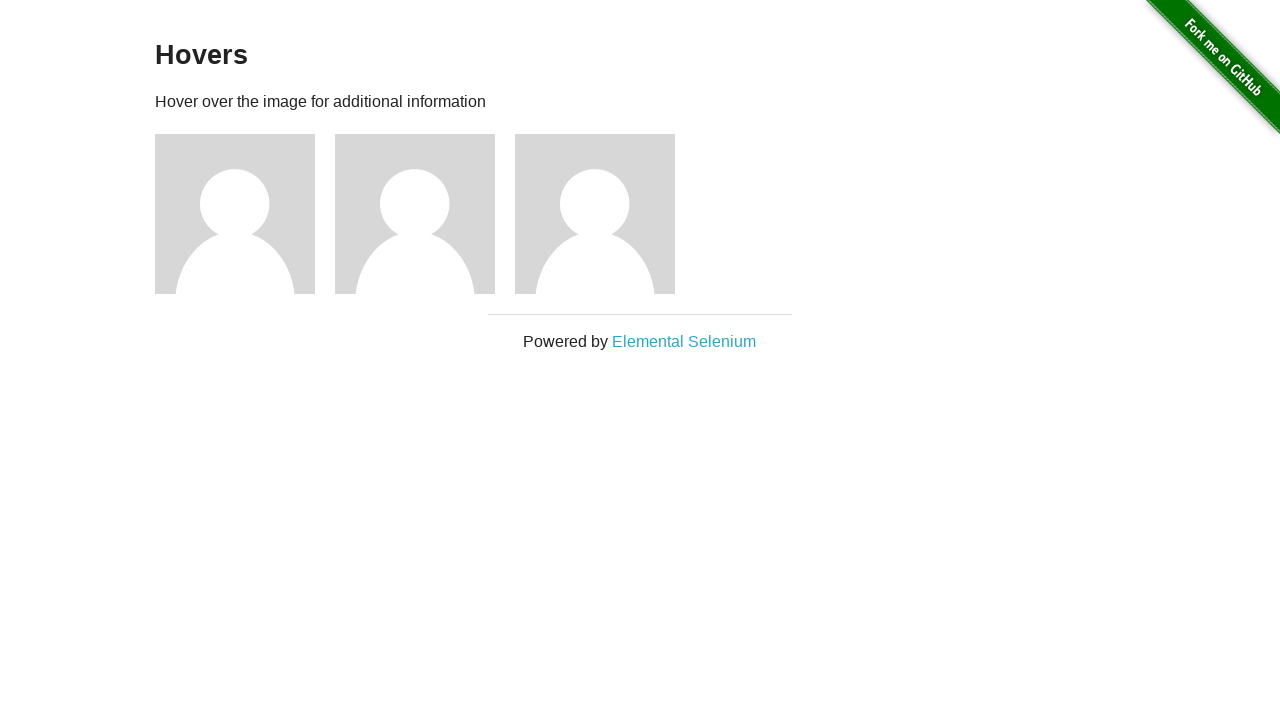

Hovers page loaded successfully - heading verified
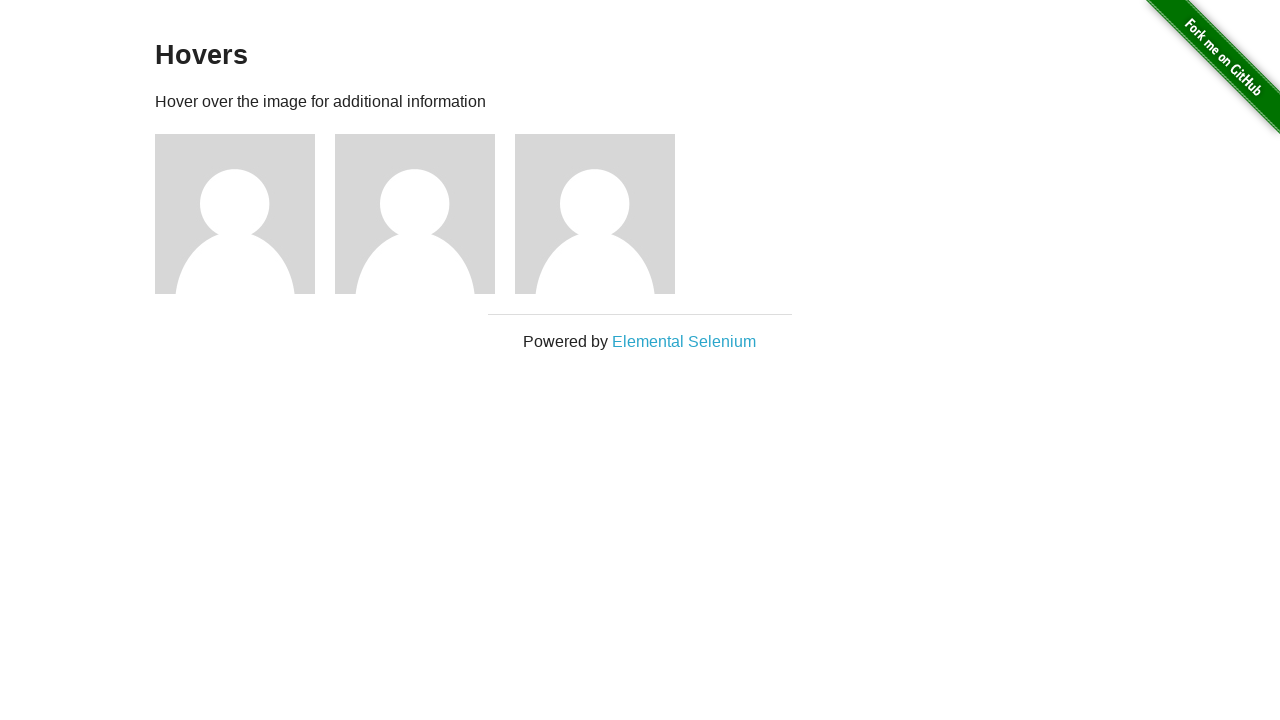

Located all user avatar images
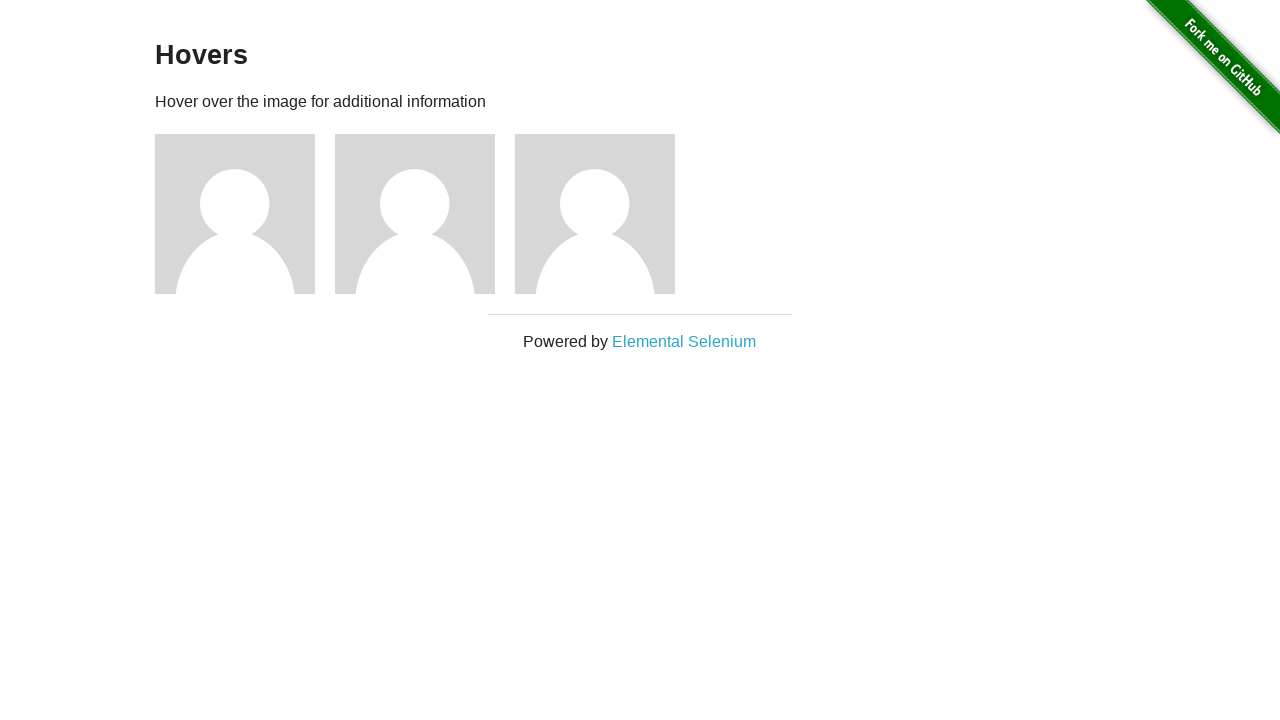

Hovered over first user avatar at (235, 214) on img[alt='User Avatar'] >> nth=0
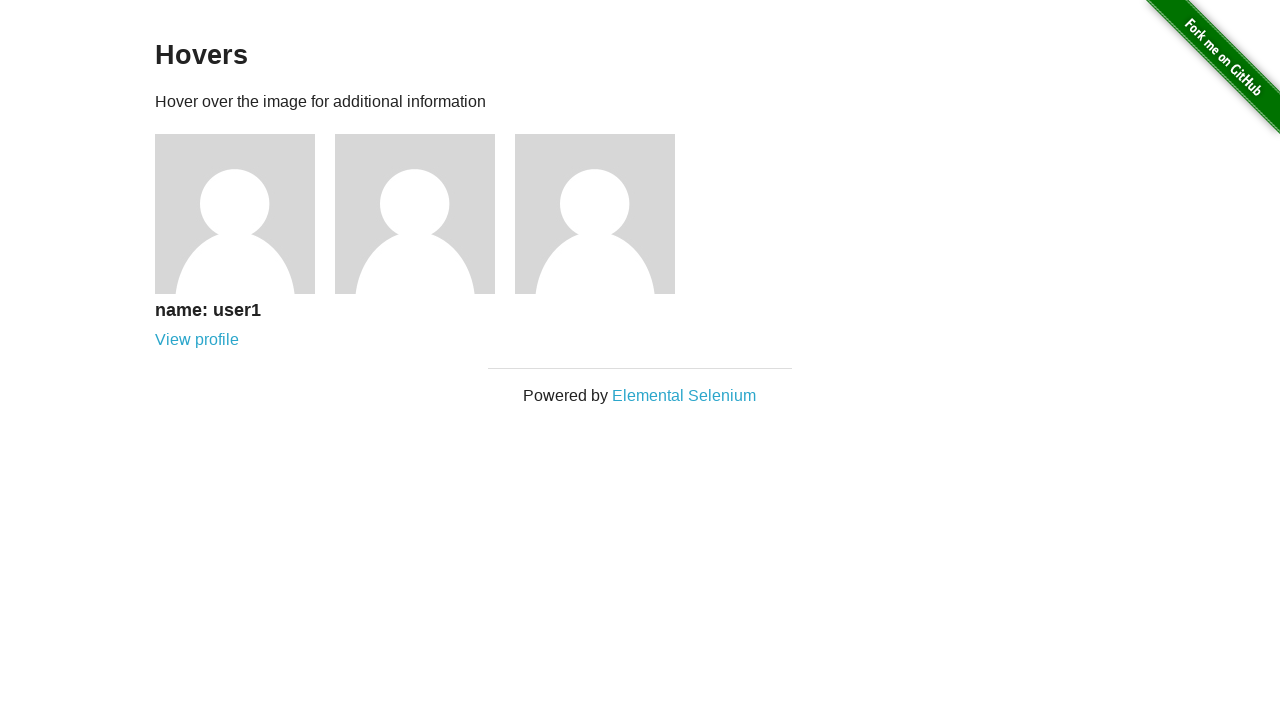

User1 information revealed after hover
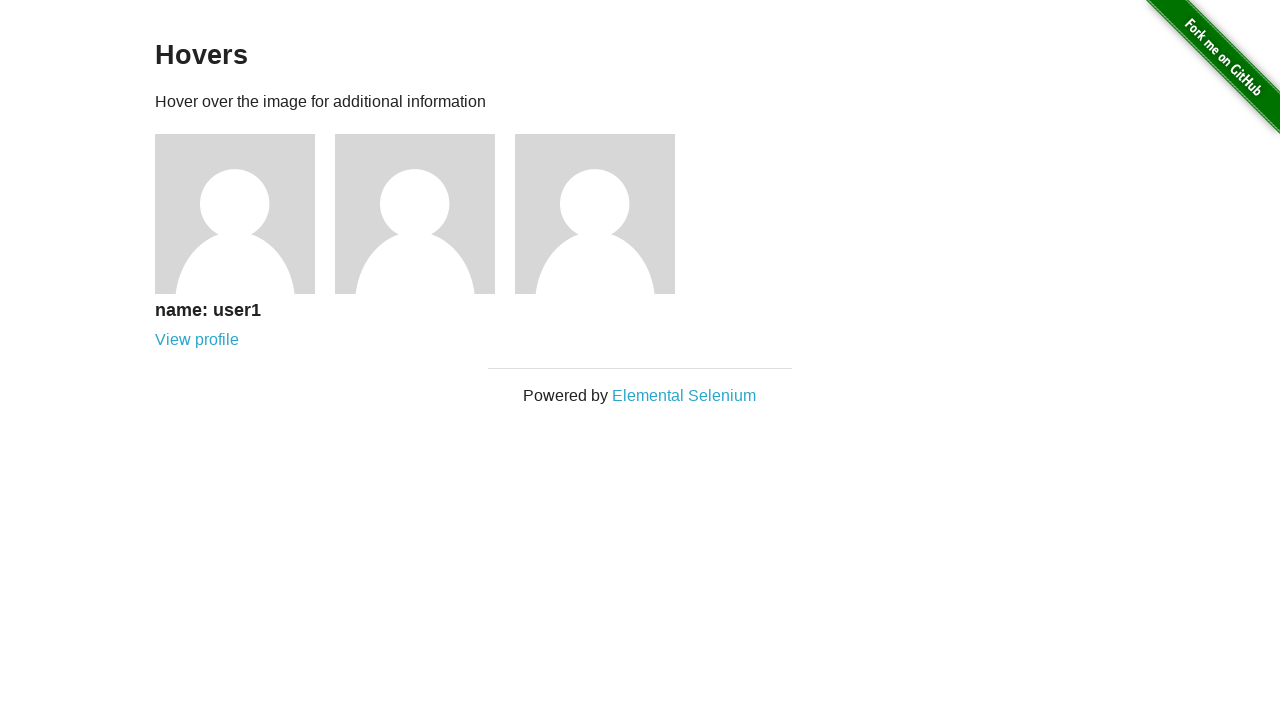

Hovered over second user avatar at (415, 214) on img[alt='User Avatar'] >> nth=1
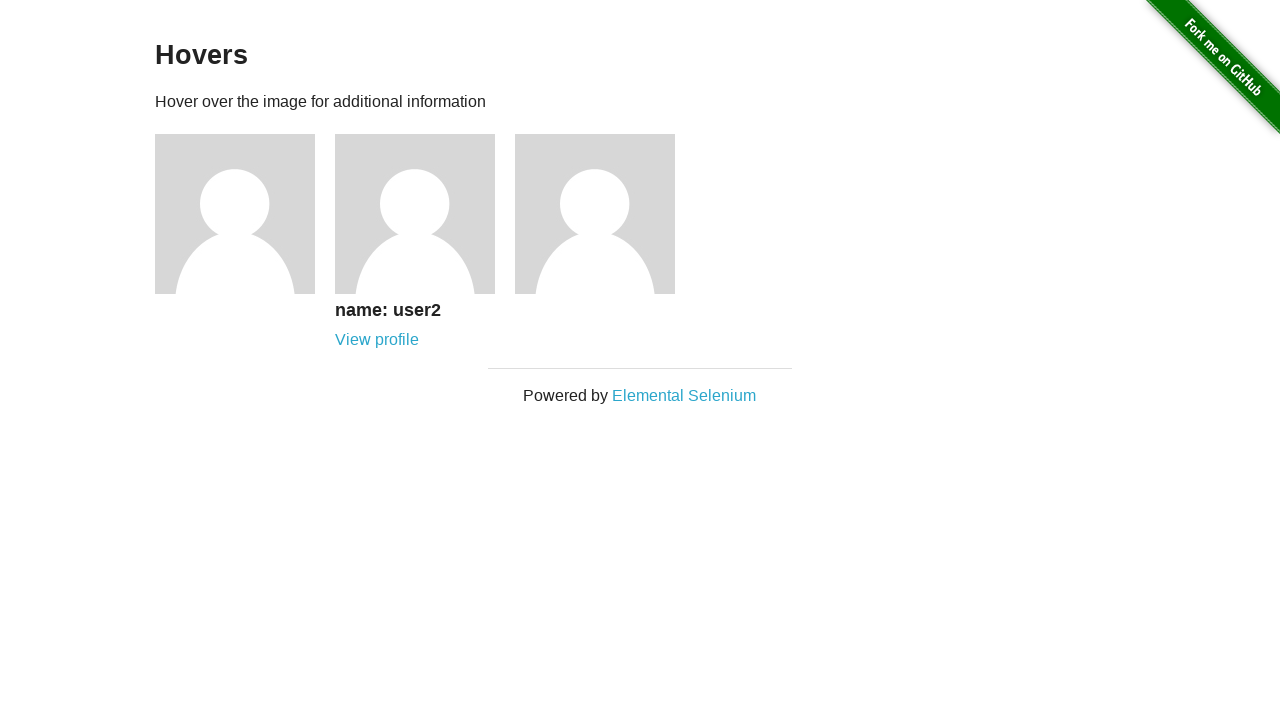

User2 information revealed after hover
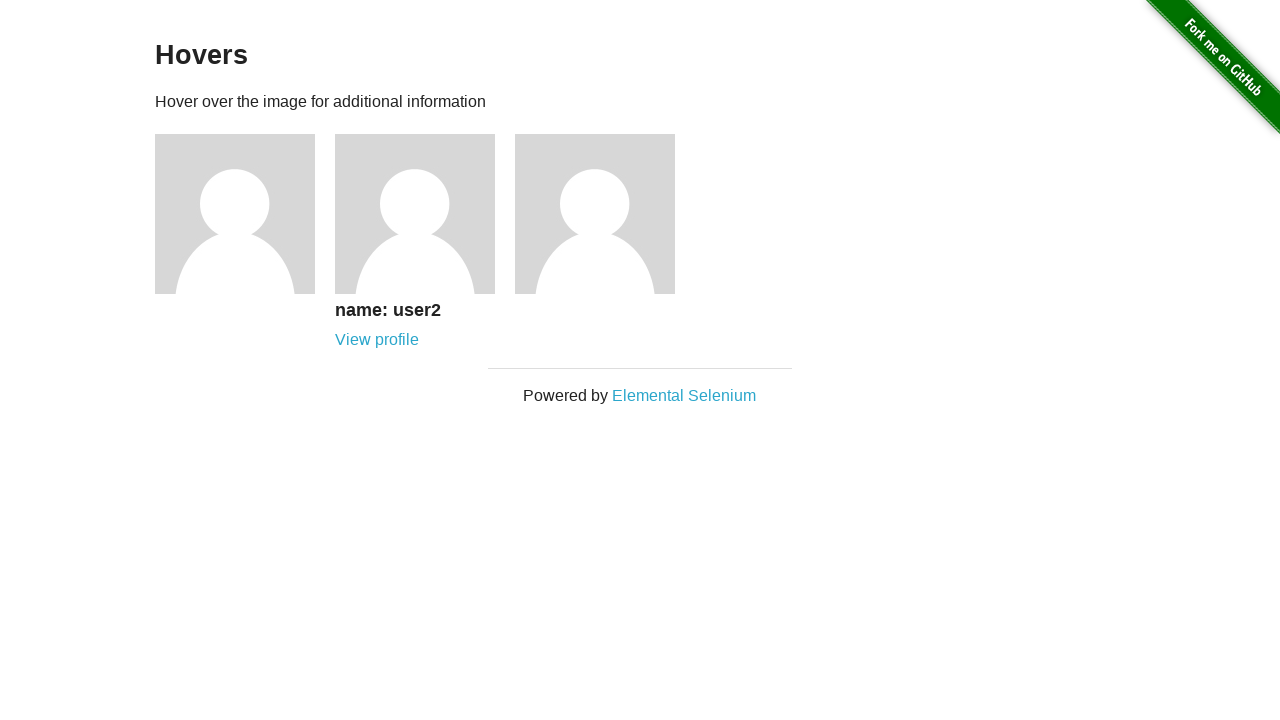

Hovered over third user avatar at (595, 214) on img[alt='User Avatar'] >> nth=2
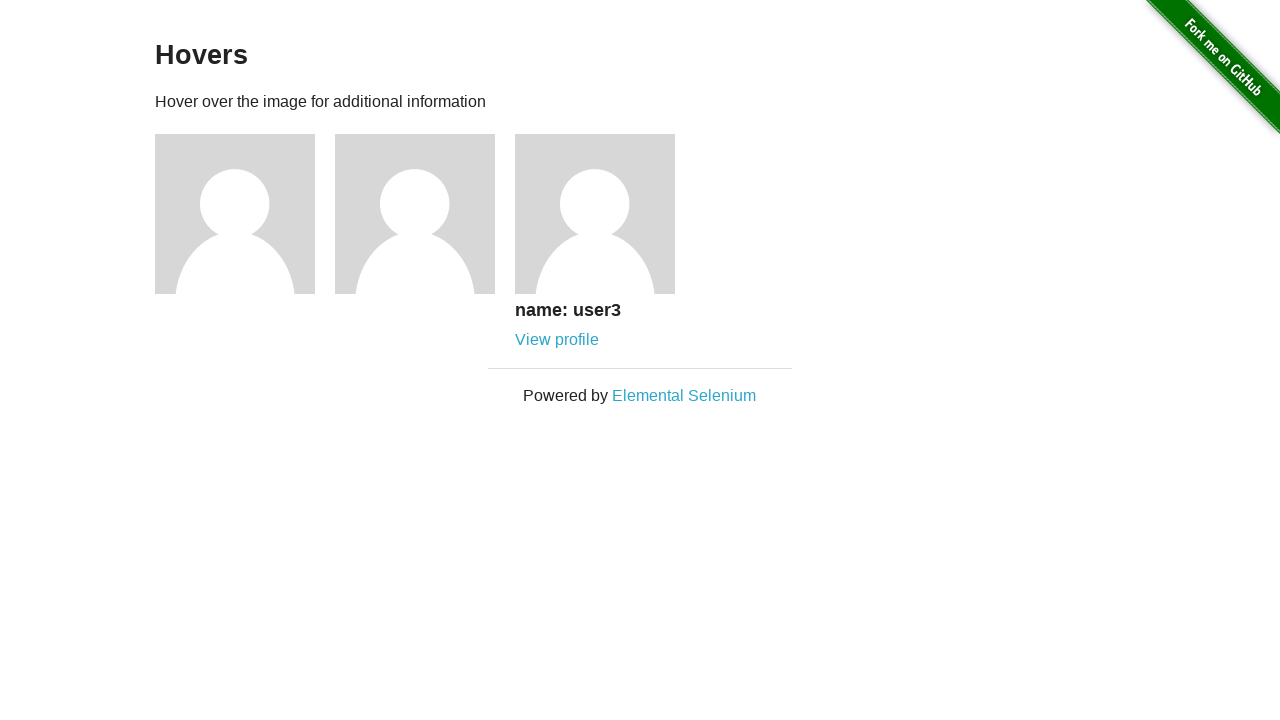

User3 information revealed after hover
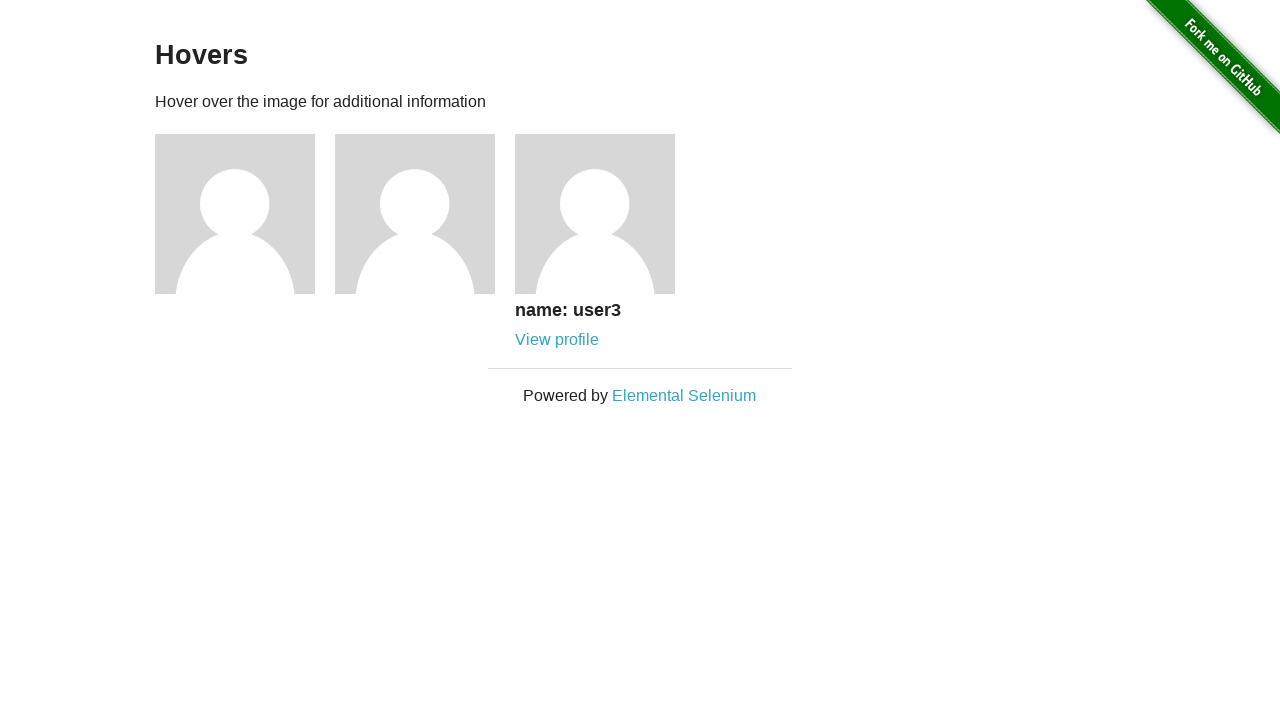

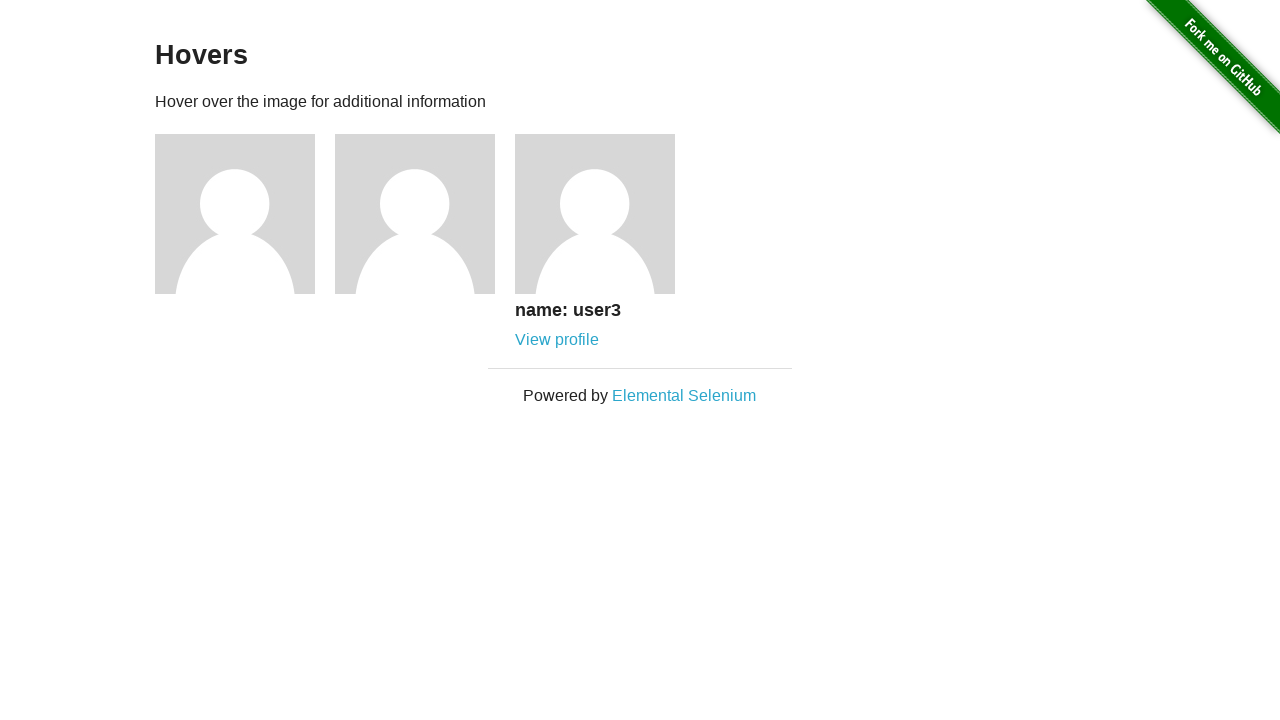